Tests that the complete all checkbox updates its state when individual items are completed or cleared.

Starting URL: https://demo.playwright.dev/todomvc

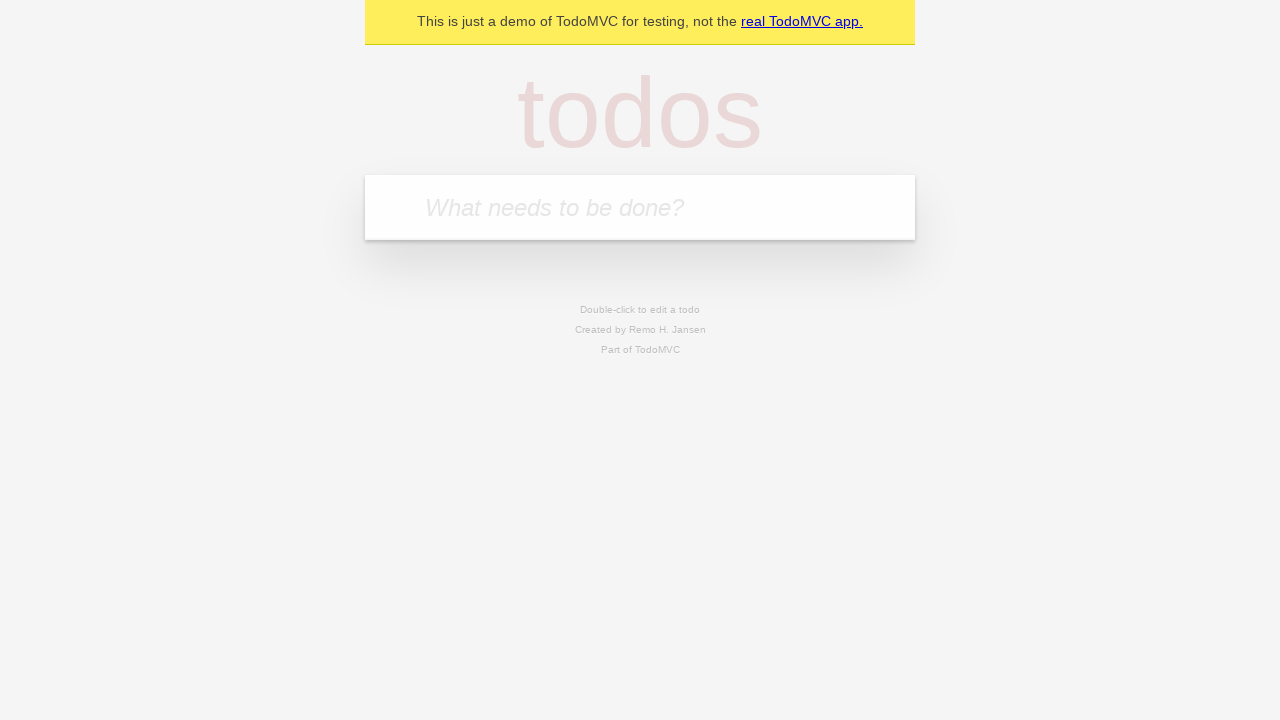

Filled todo input with 'buy some cheese' on internal:attr=[placeholder="What needs to be done?"i]
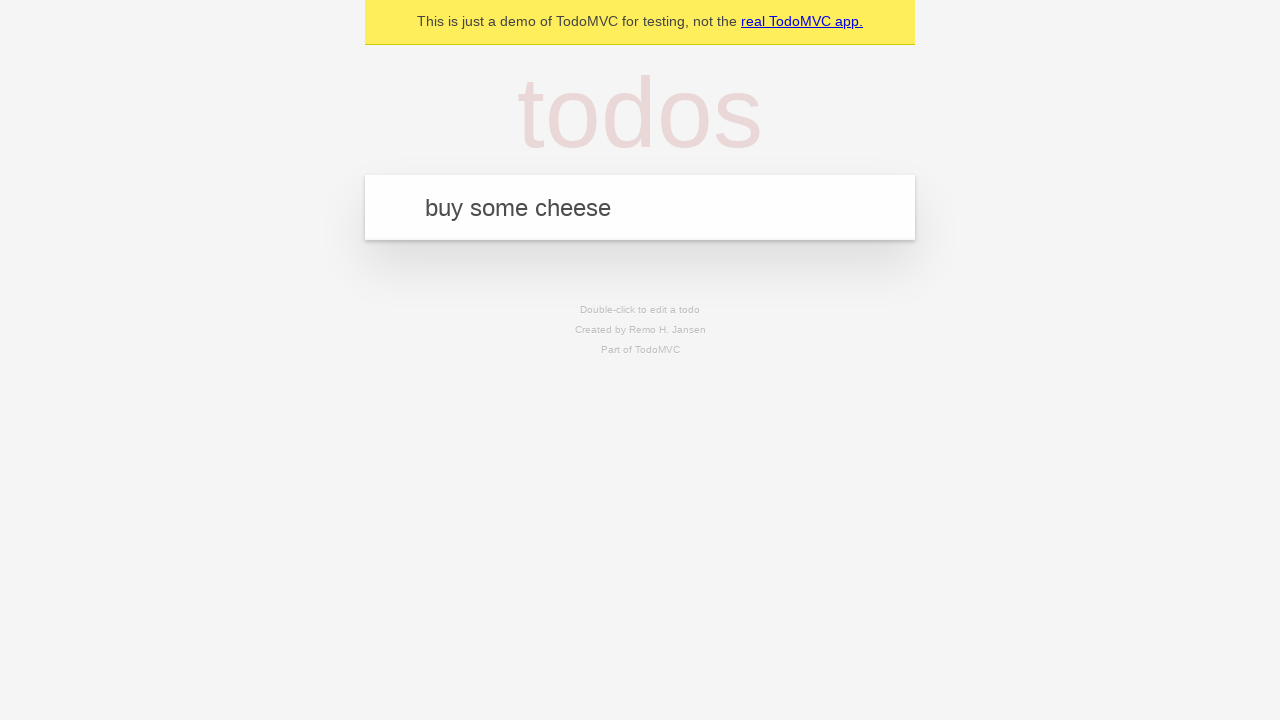

Pressed Enter to create first todo on internal:attr=[placeholder="What needs to be done?"i]
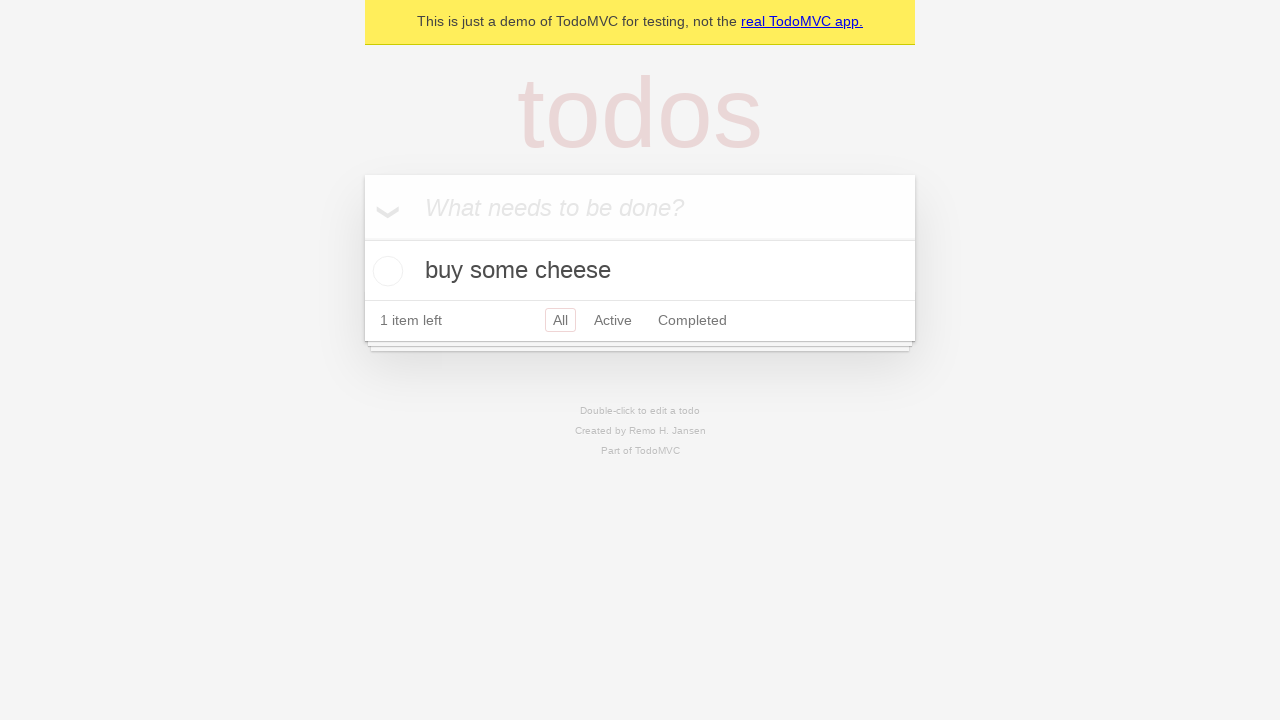

Filled todo input with 'feed the cat' on internal:attr=[placeholder="What needs to be done?"i]
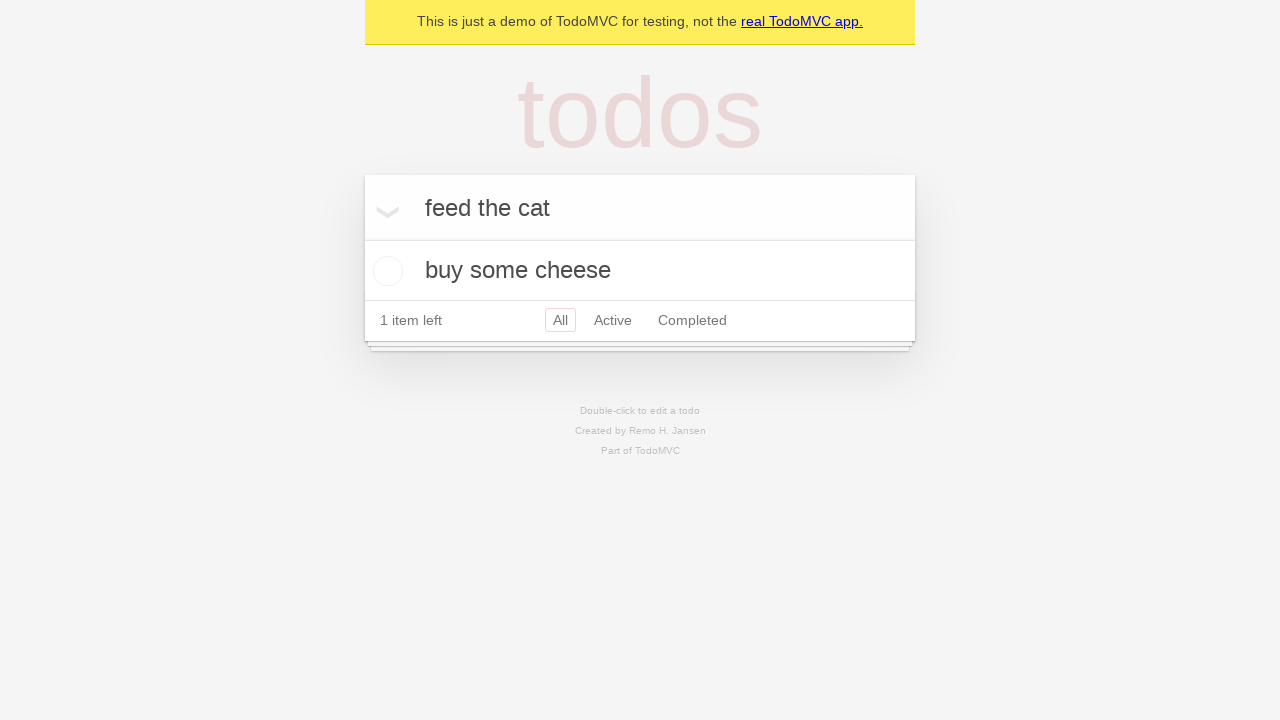

Pressed Enter to create second todo on internal:attr=[placeholder="What needs to be done?"i]
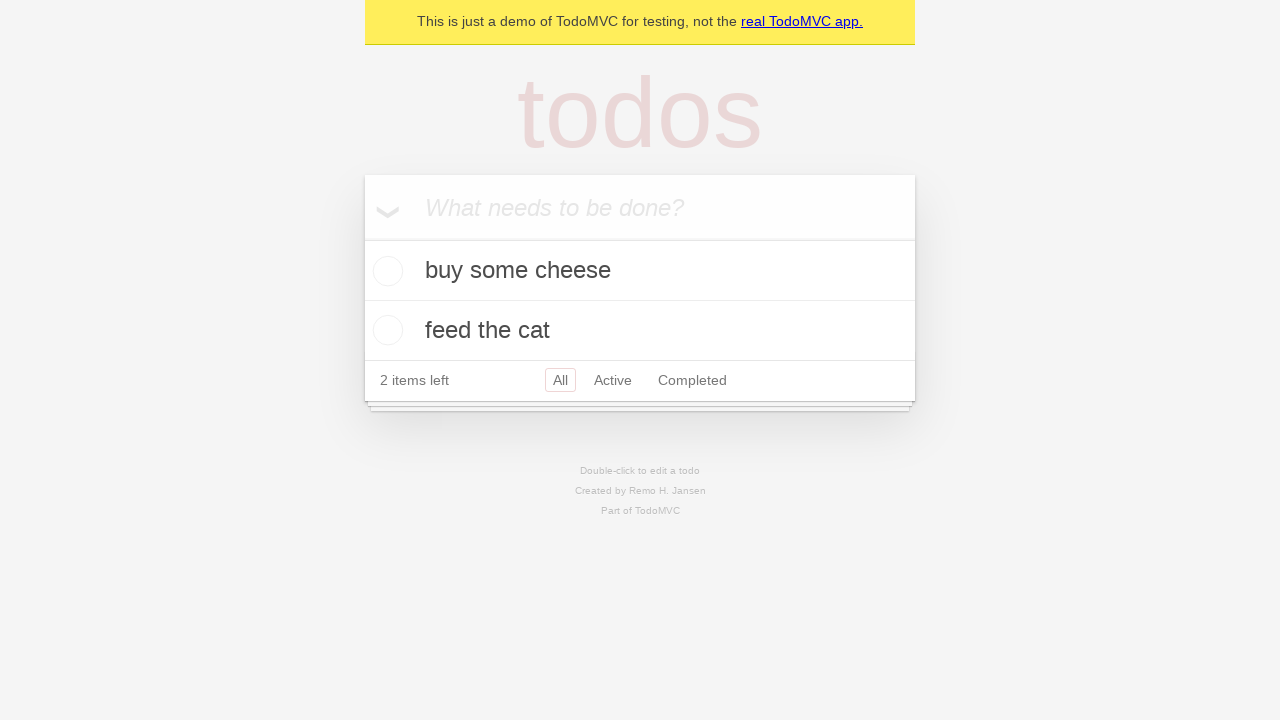

Filled todo input with 'book a doctors appointment' on internal:attr=[placeholder="What needs to be done?"i]
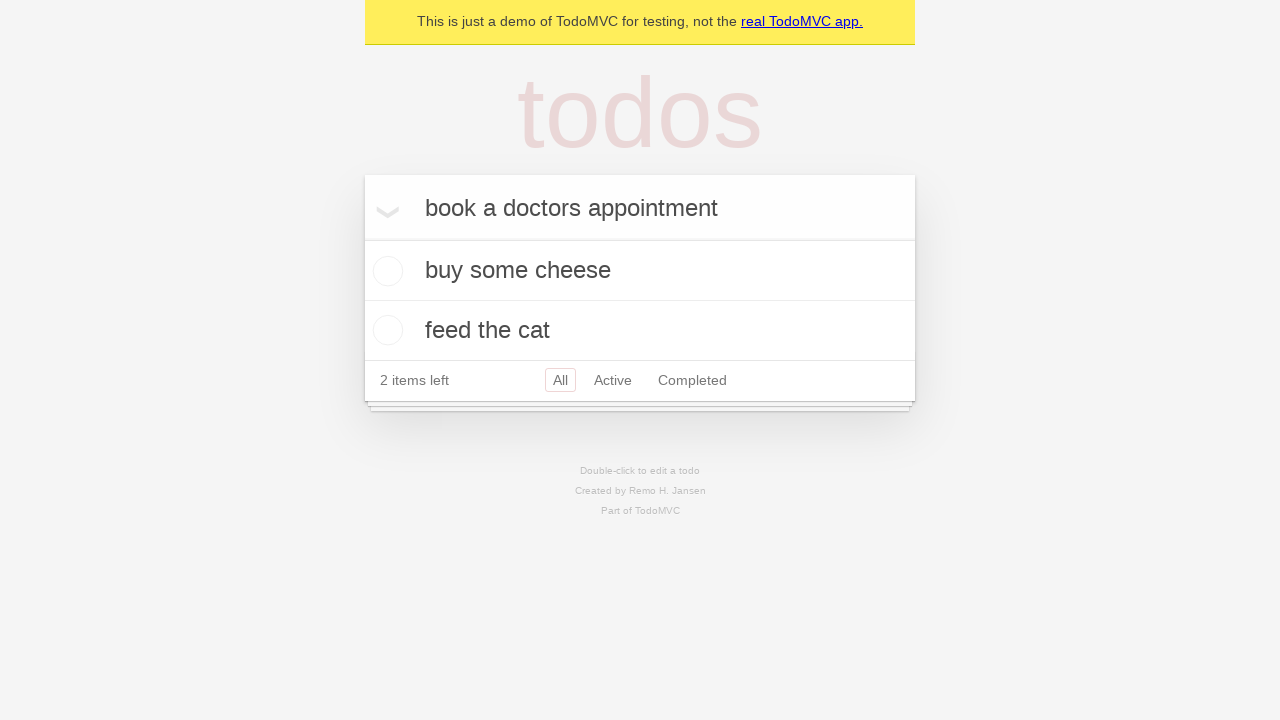

Pressed Enter to create third todo on internal:attr=[placeholder="What needs to be done?"i]
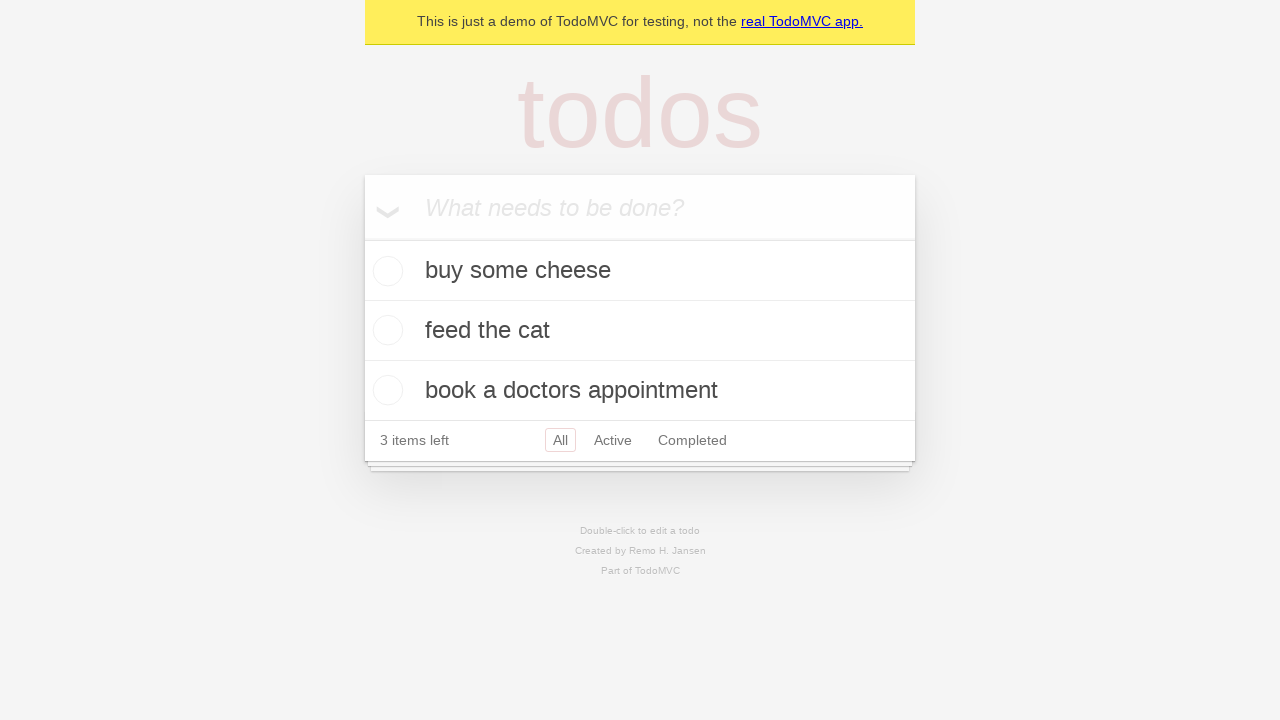

Waited for all three todos to appear on page
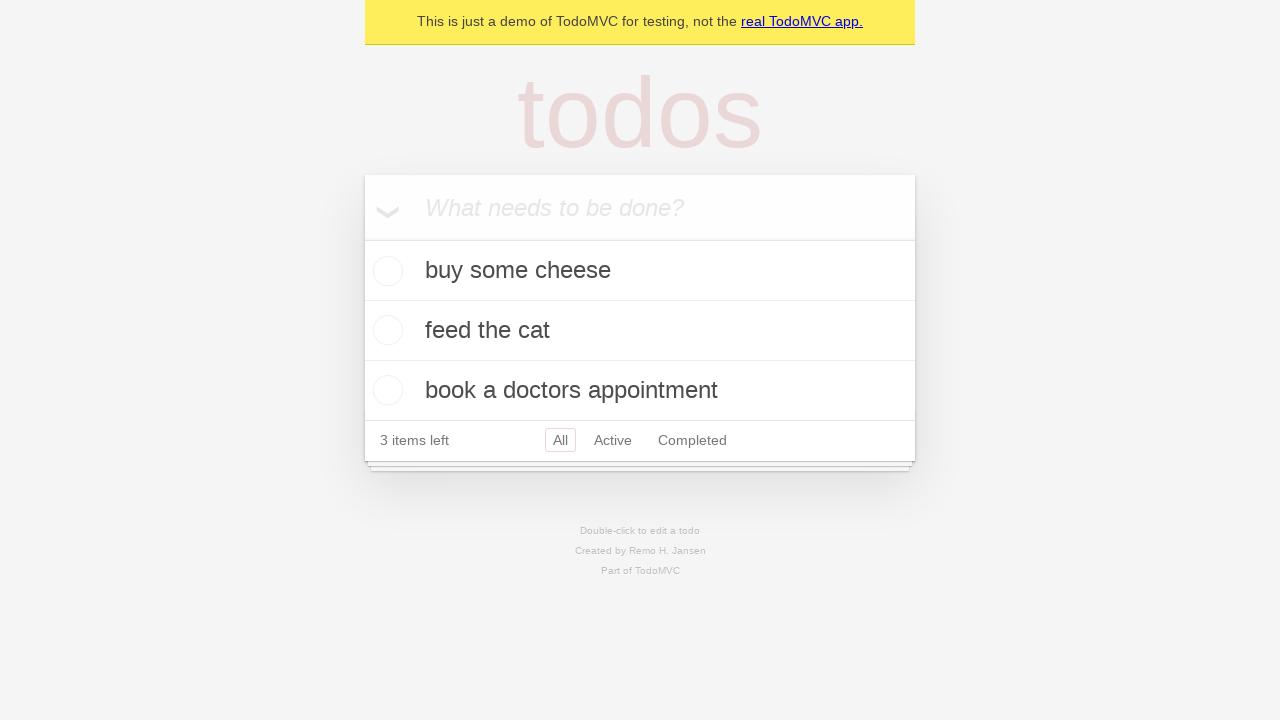

Checked the 'Mark all as complete' checkbox at (362, 238) on internal:label="Mark all as complete"i
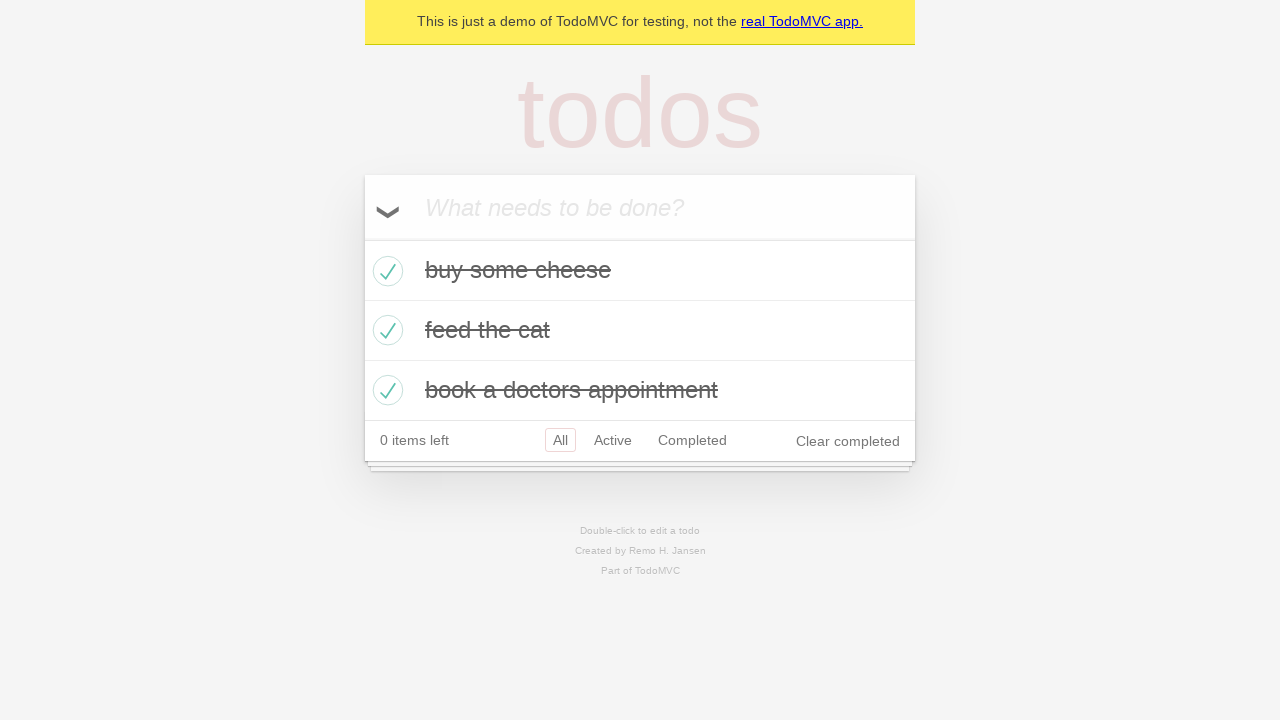

Unchecked the first todo item at (385, 271) on internal:testid=[data-testid="todo-item"s] >> nth=0 >> internal:role=checkbox
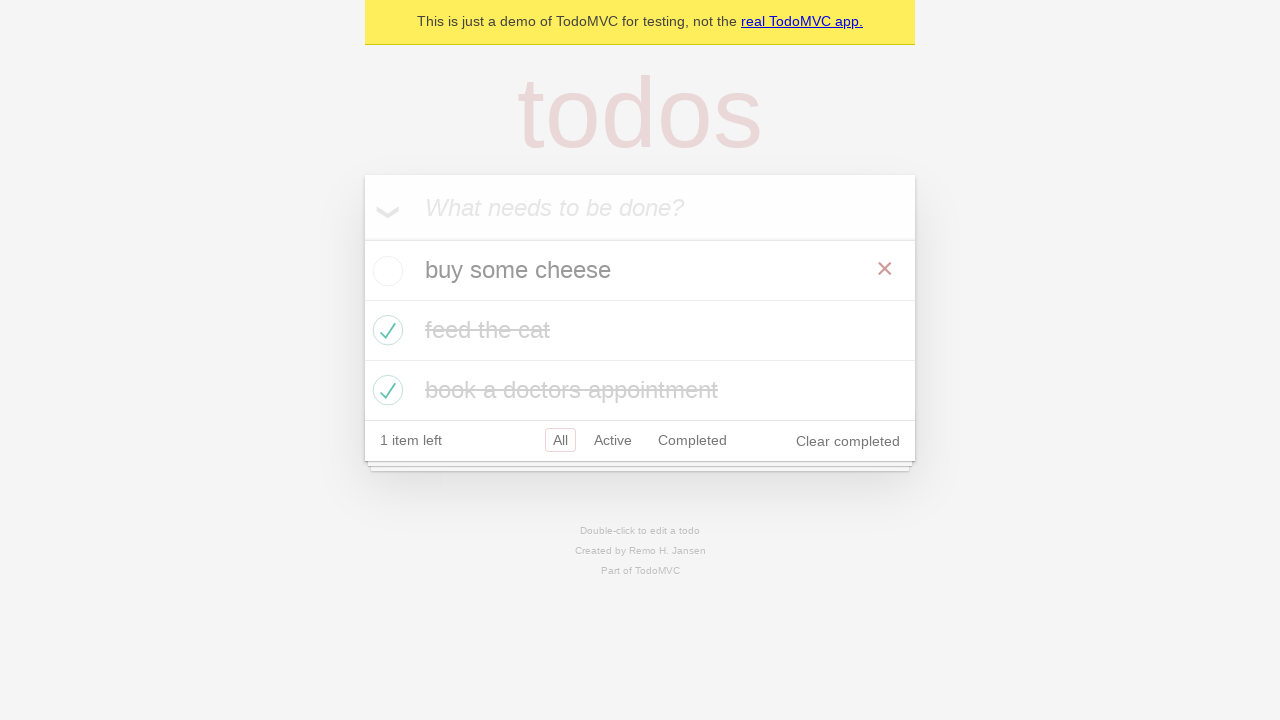

Checked the first todo item again at (385, 271) on internal:testid=[data-testid="todo-item"s] >> nth=0 >> internal:role=checkbox
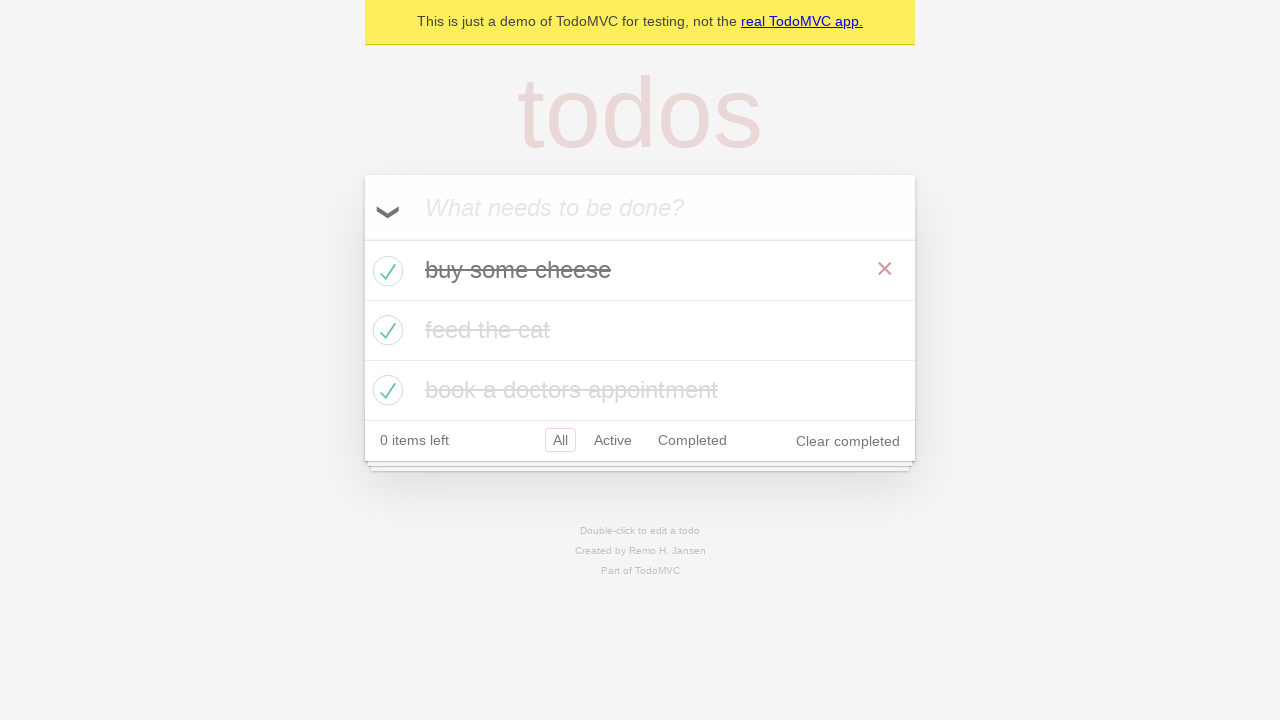

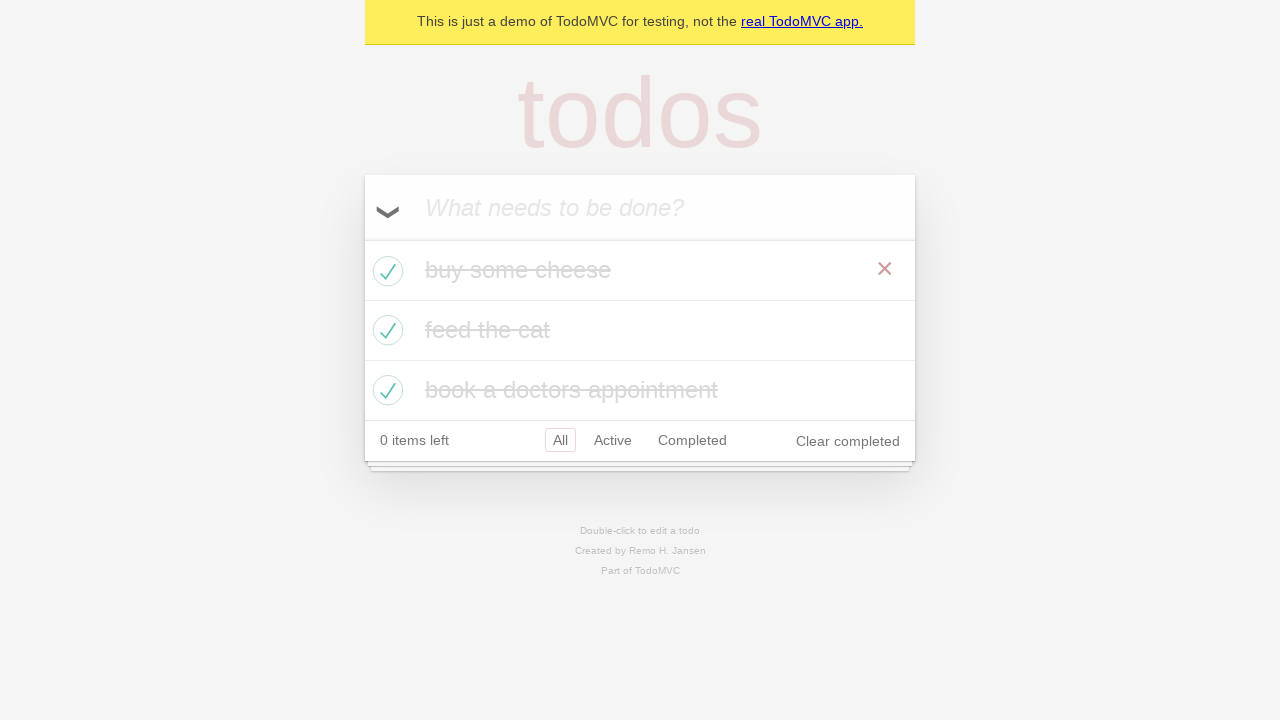